Tests drag and drop action from the draggable element to the droppable element

Starting URL: https://crossbrowsertesting.github.io/drag-and-drop

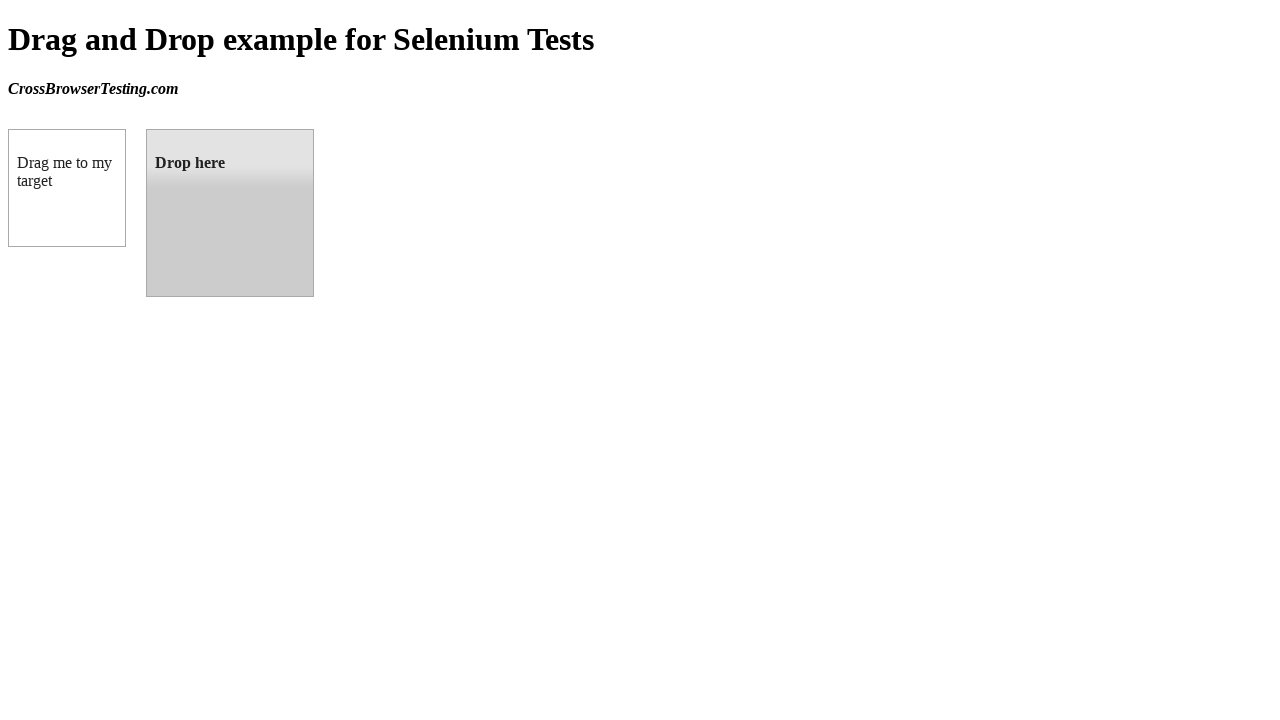

Located the draggable element (box A)
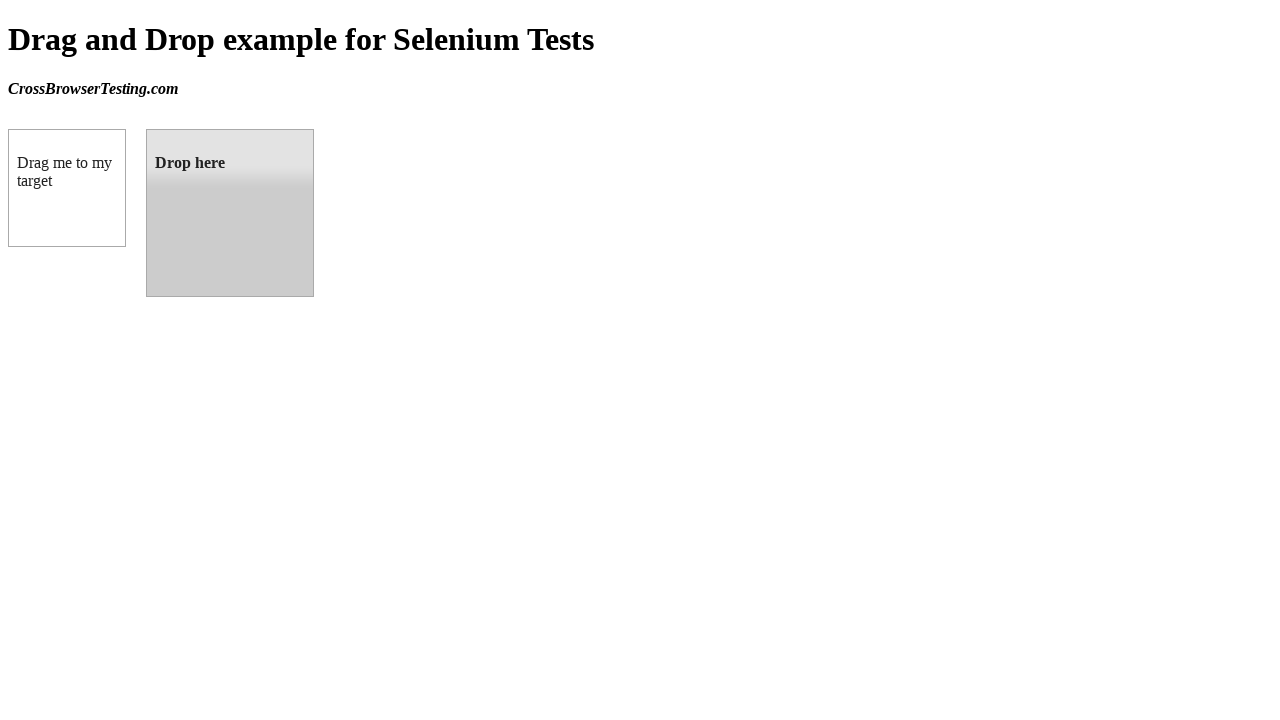

Located the droppable element (box B)
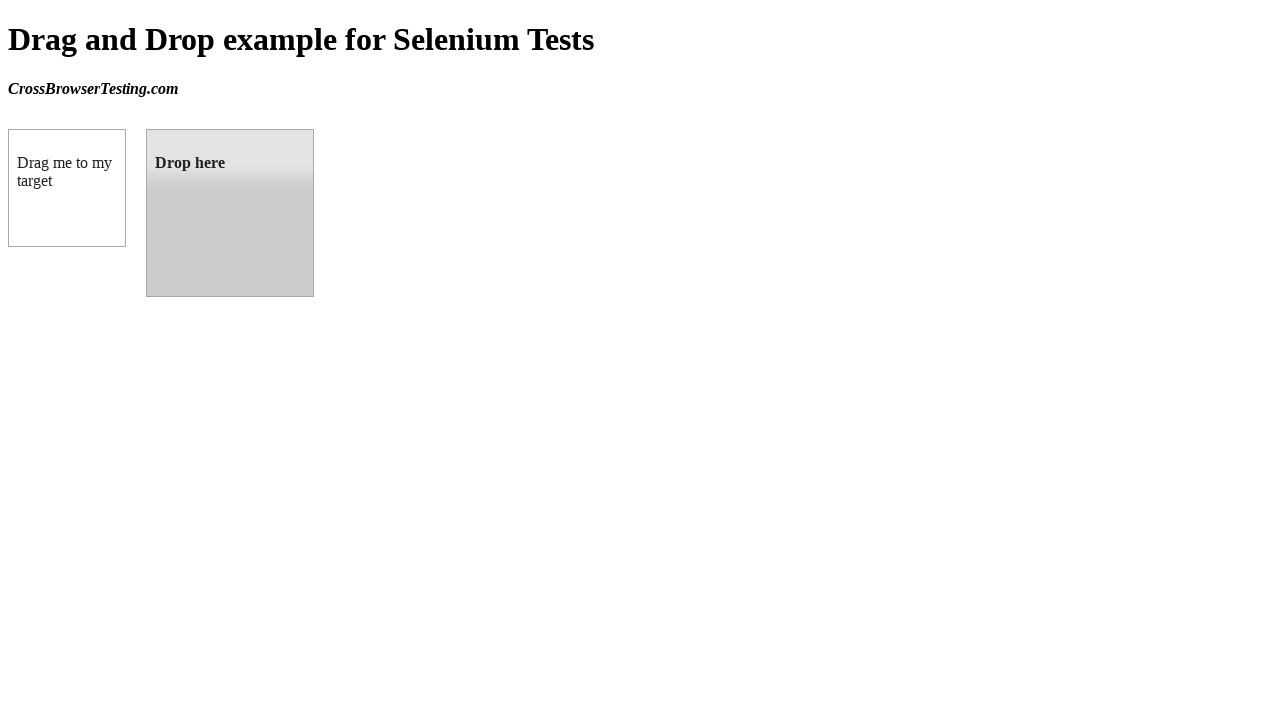

Draggable element is now visible
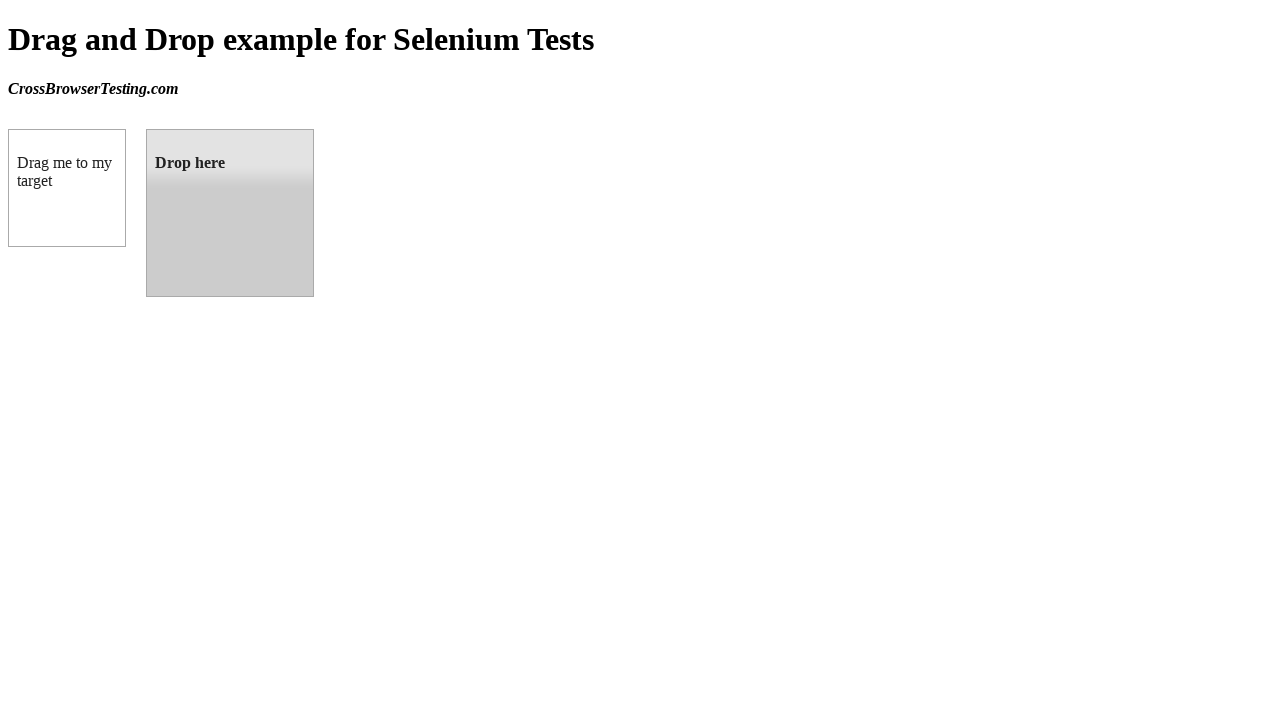

Droppable element is now visible
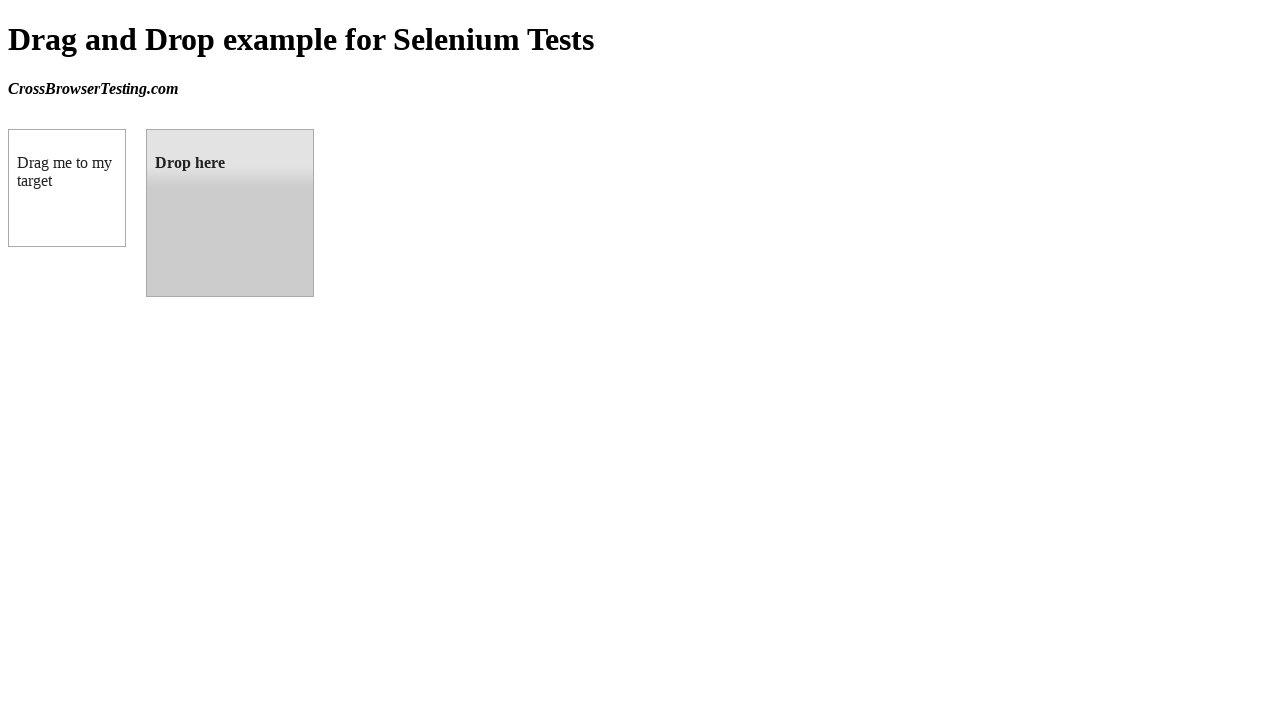

Dragged box A onto box B successfully at (230, 213)
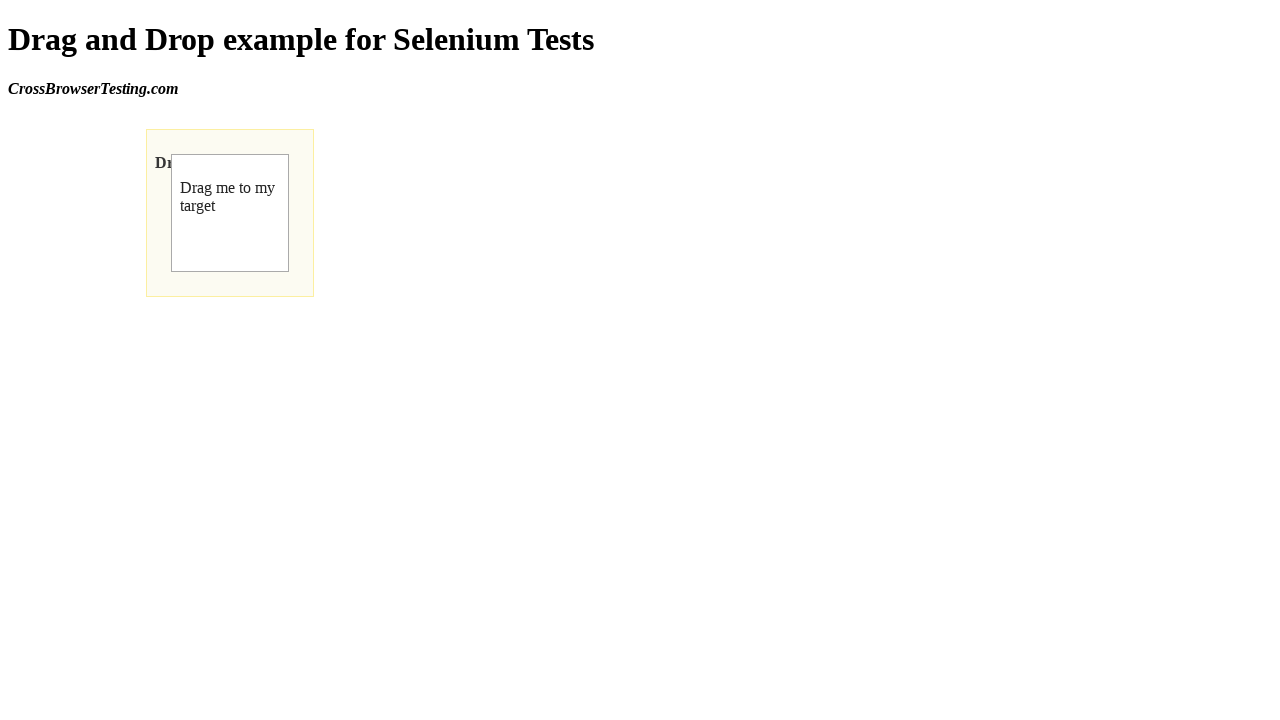

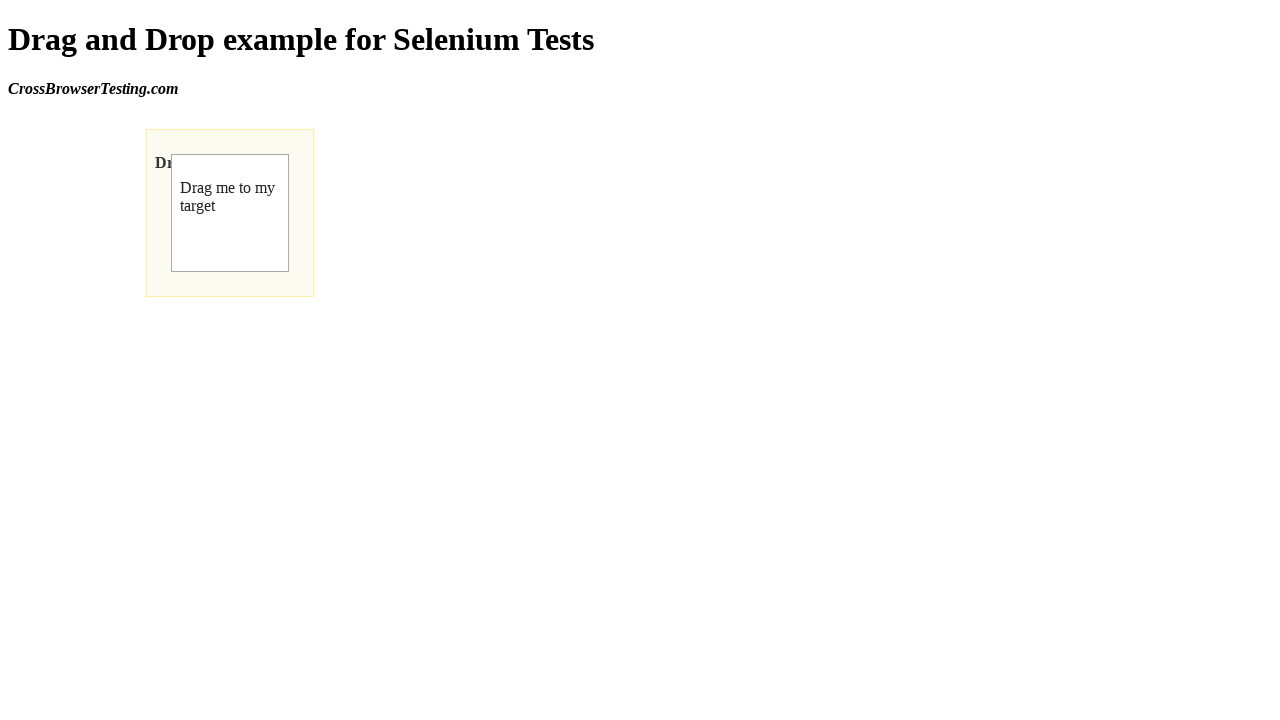